Fills out and submits a registration form on the ParaBank demo site with user information including name, address, and account details

Starting URL: https://parabank.parasoft.com/parabank/register.htm

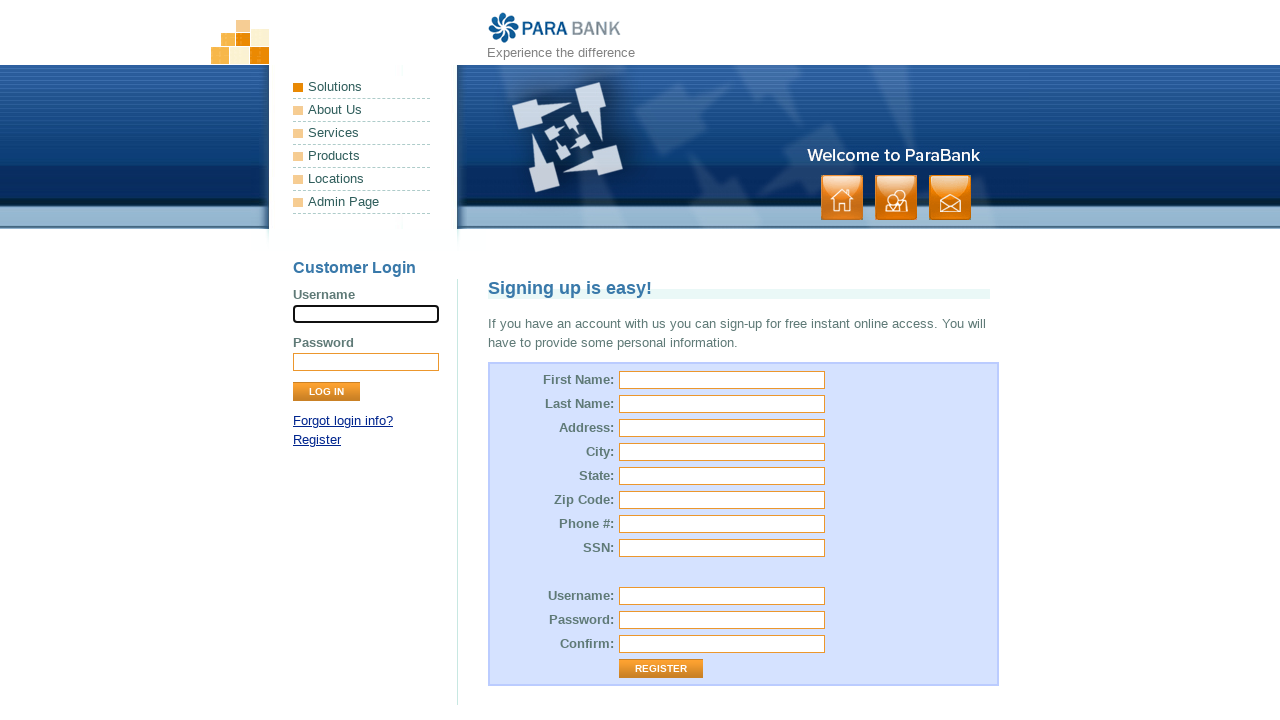

Filled first name field with 'Michael' on #customer\.firstName
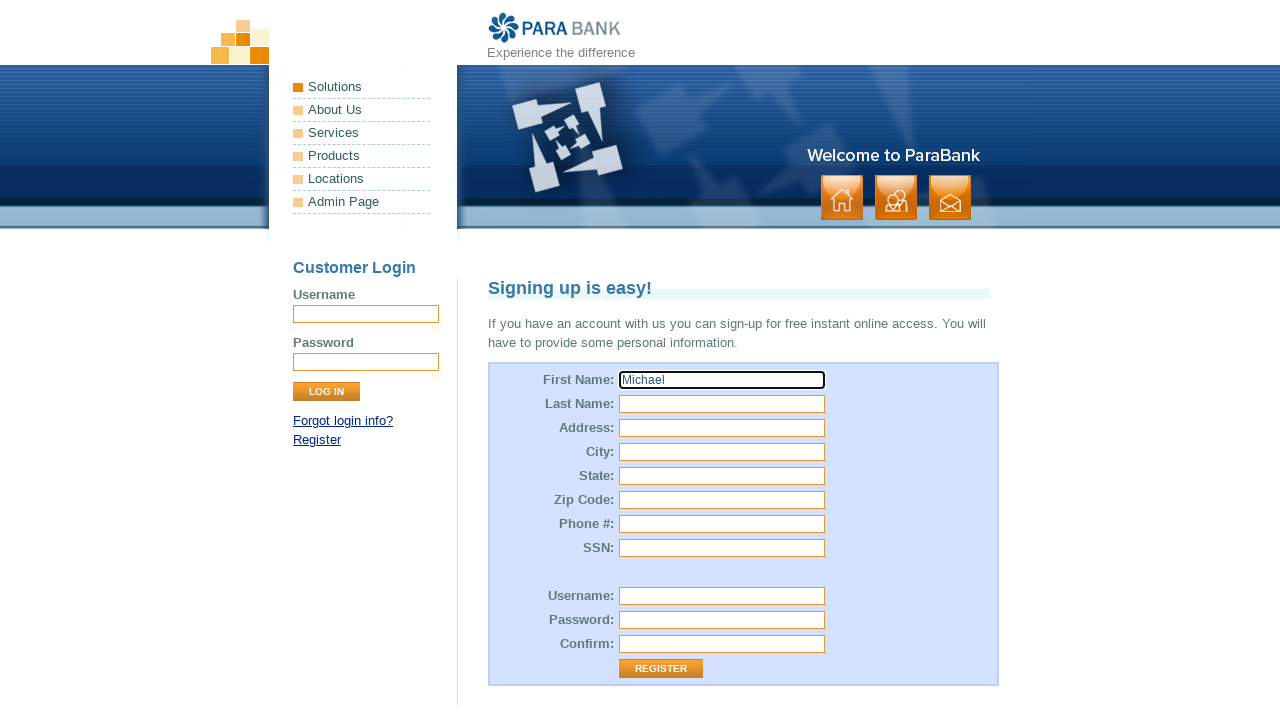

Filled last name field with 'Pol' on #customer\.lastName
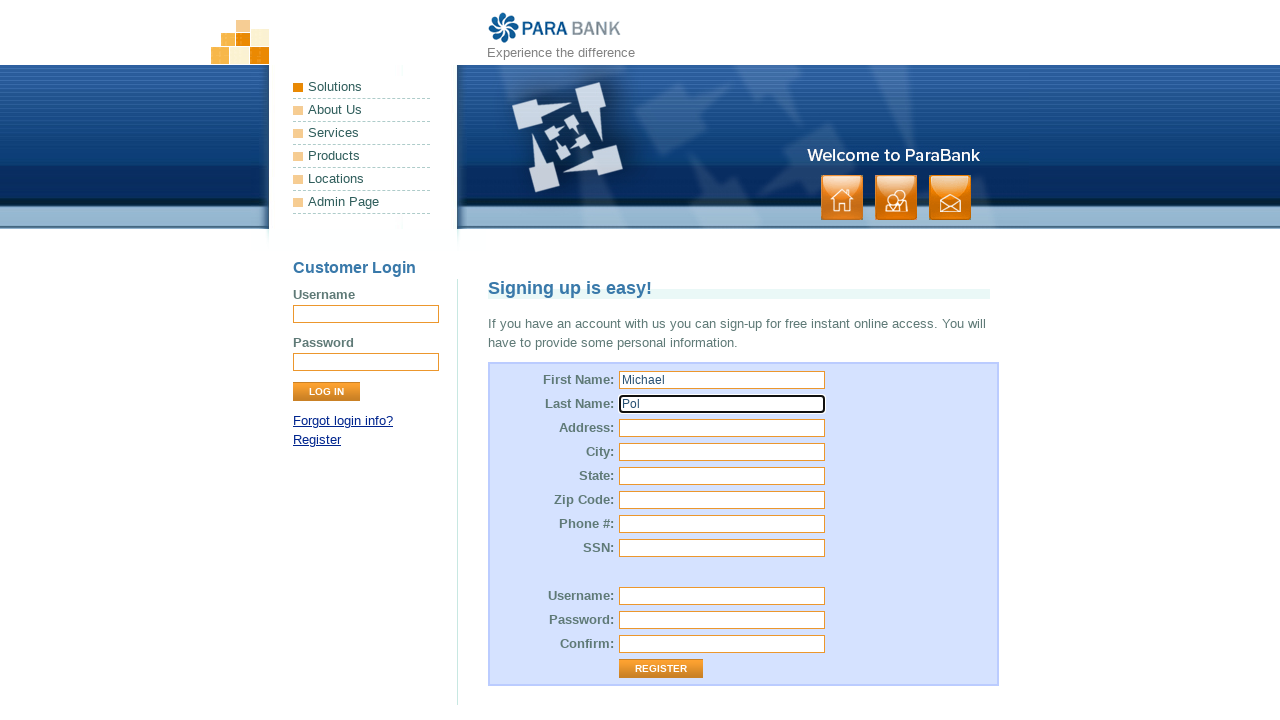

Filled street address field with 'Nelson st.' on #customer\.address\.street
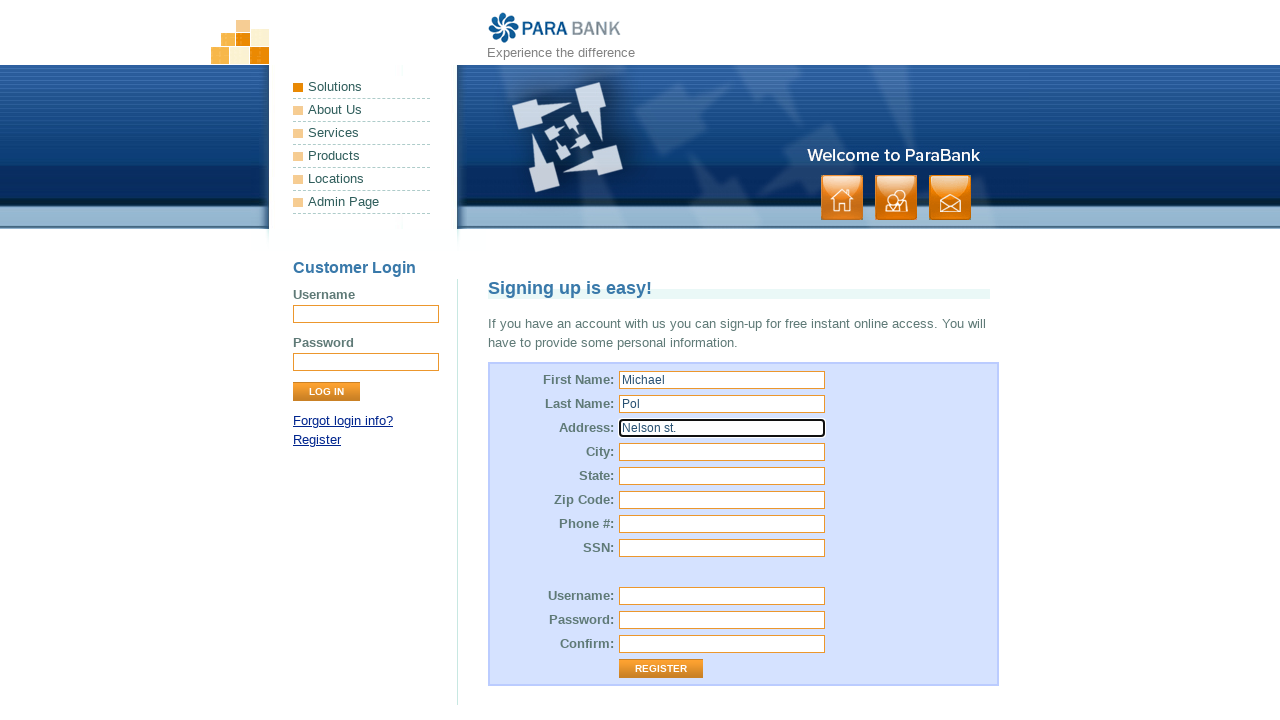

Filled city field with 'Burnaby' on #customer\.address\.city
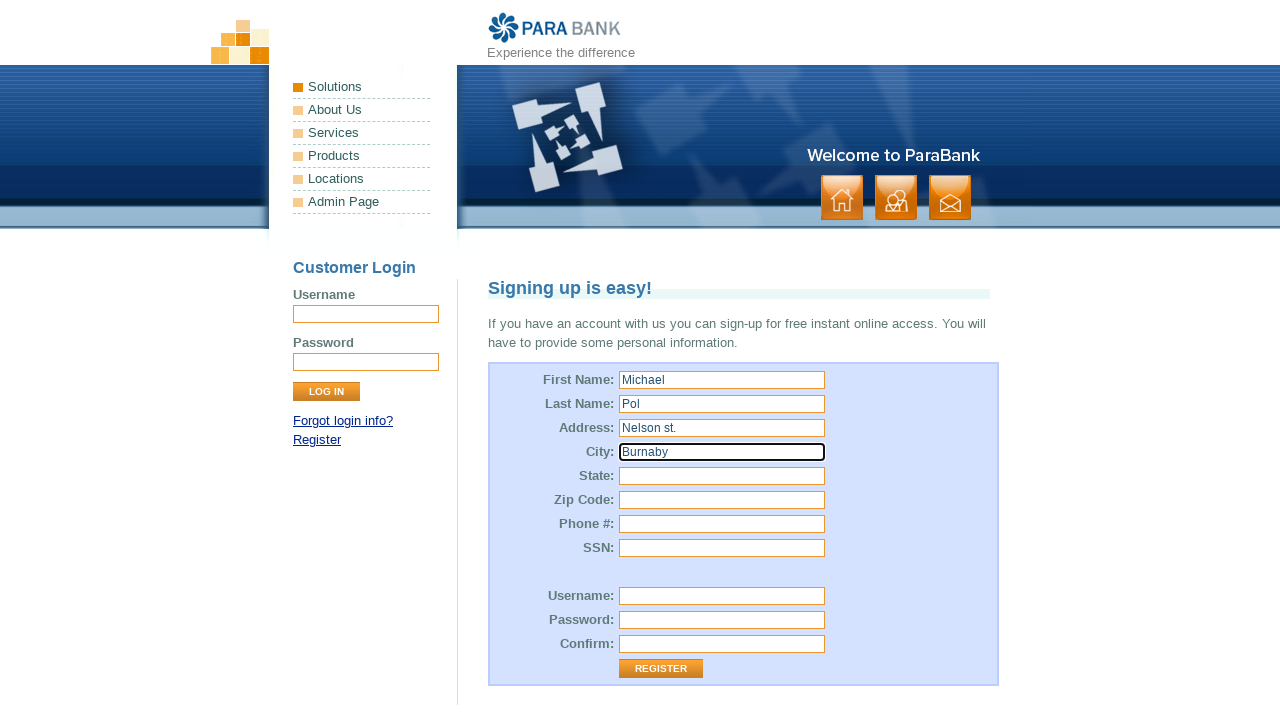

Filled state field with 'Canada' on #customer\.address\.state
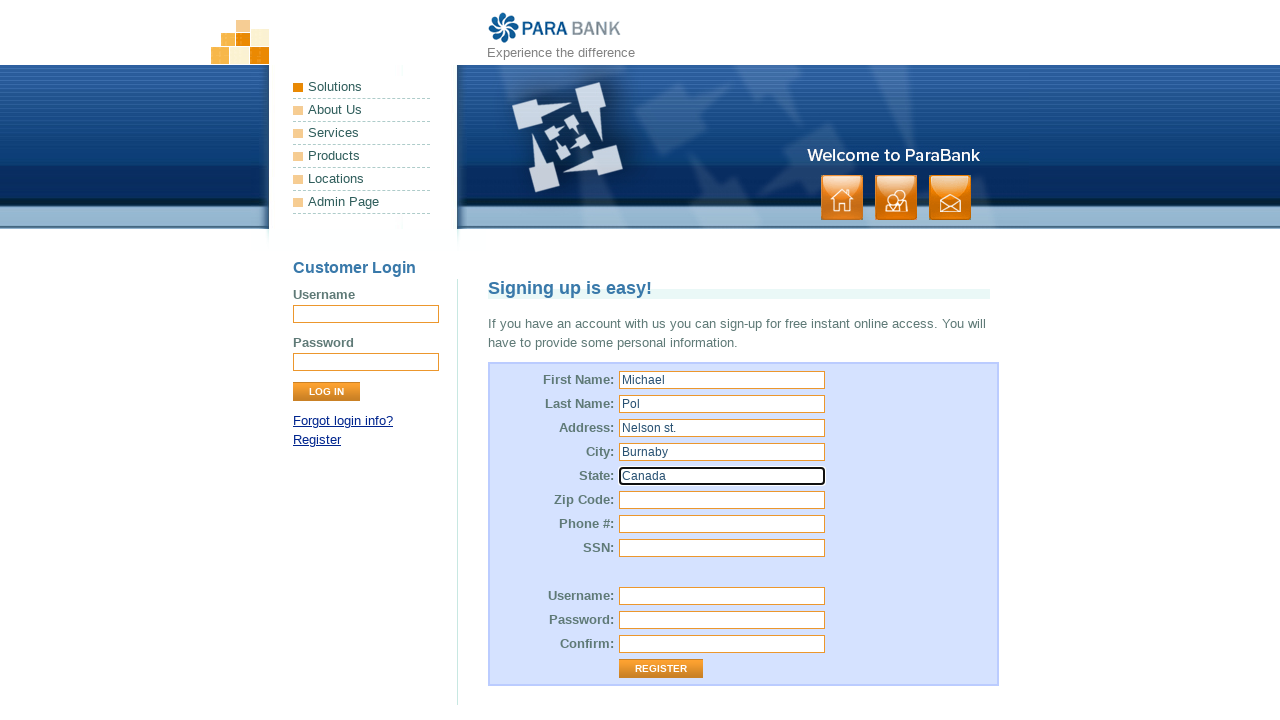

Filled zip code field with '1M9E5J' on #customer\.address\.zipCode
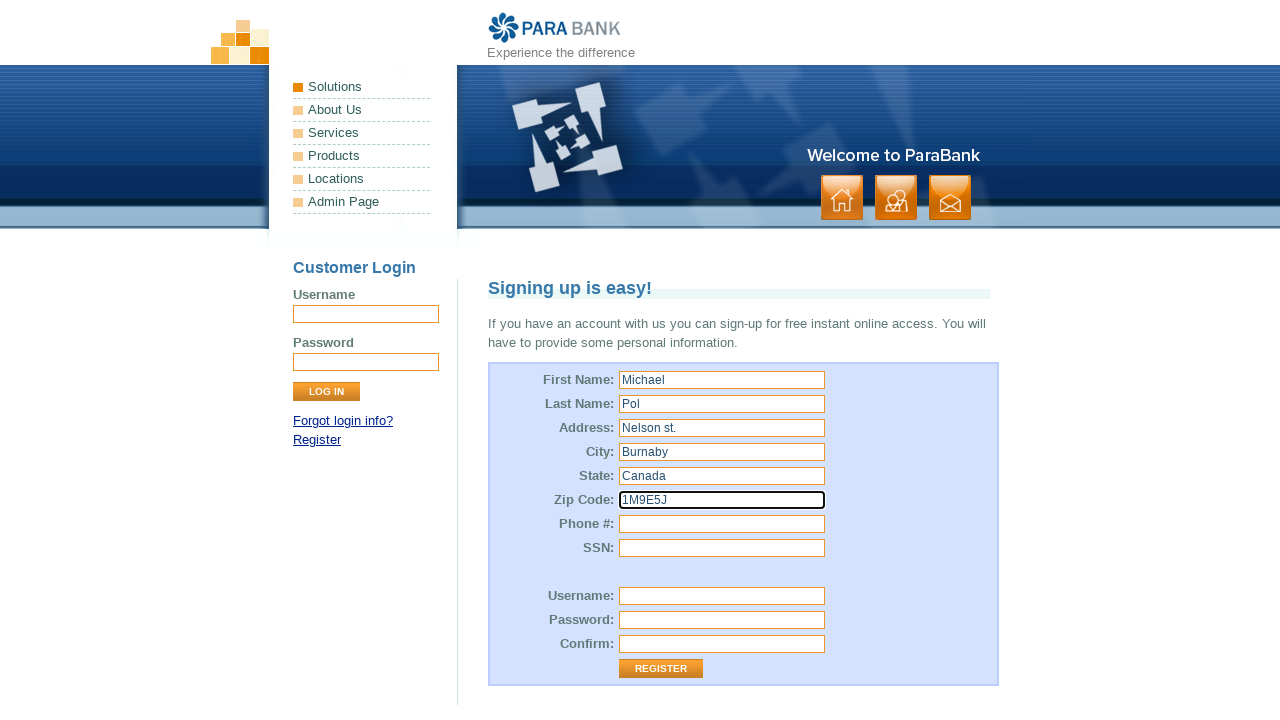

Filled phone number field with '238939345' on #customer\.phoneNumber
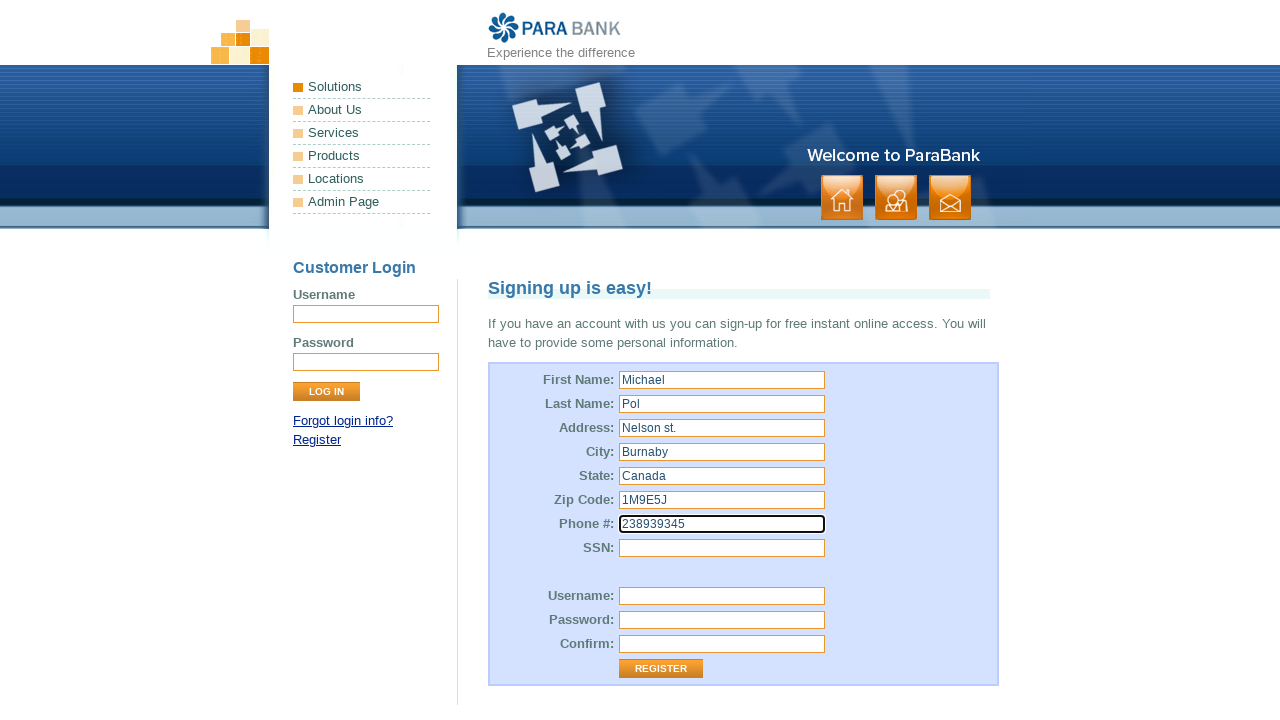

Filled SSN field with '1234567' on #customer\.ssn
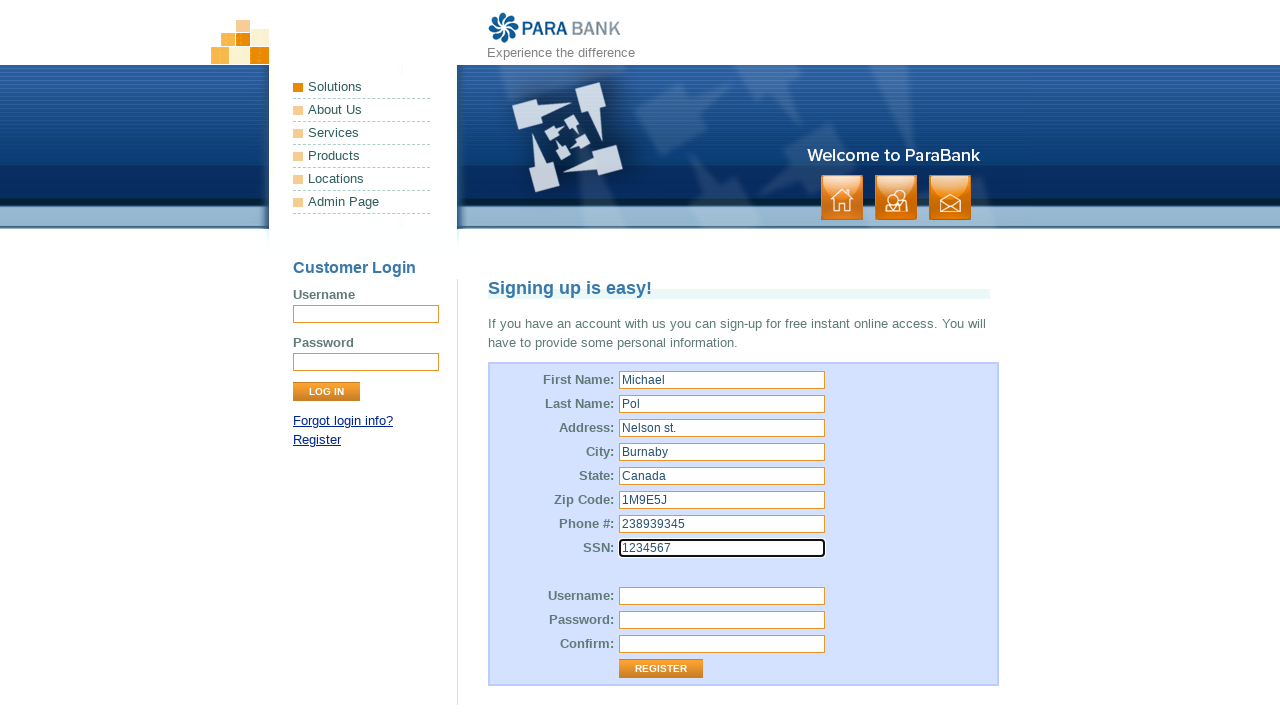

Filled username field with 'Michael123' on #customer\.username
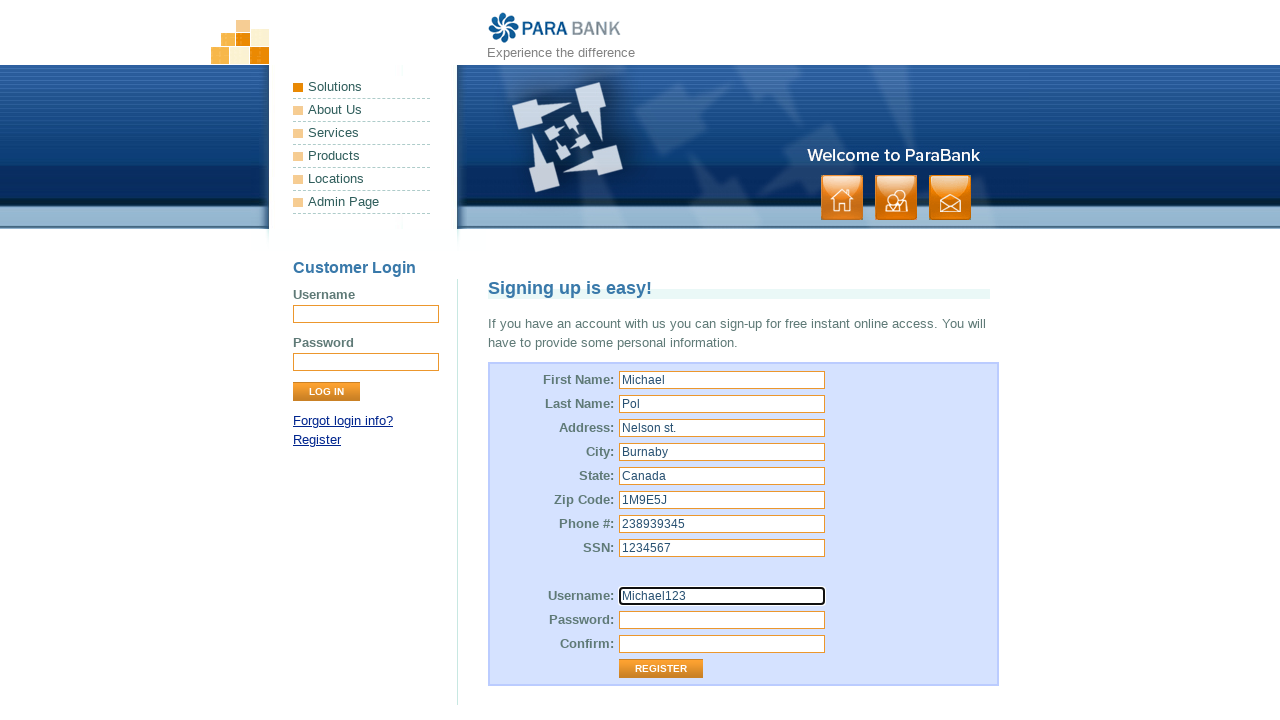

Filled password field with 'Michael1234' on #customer\.password
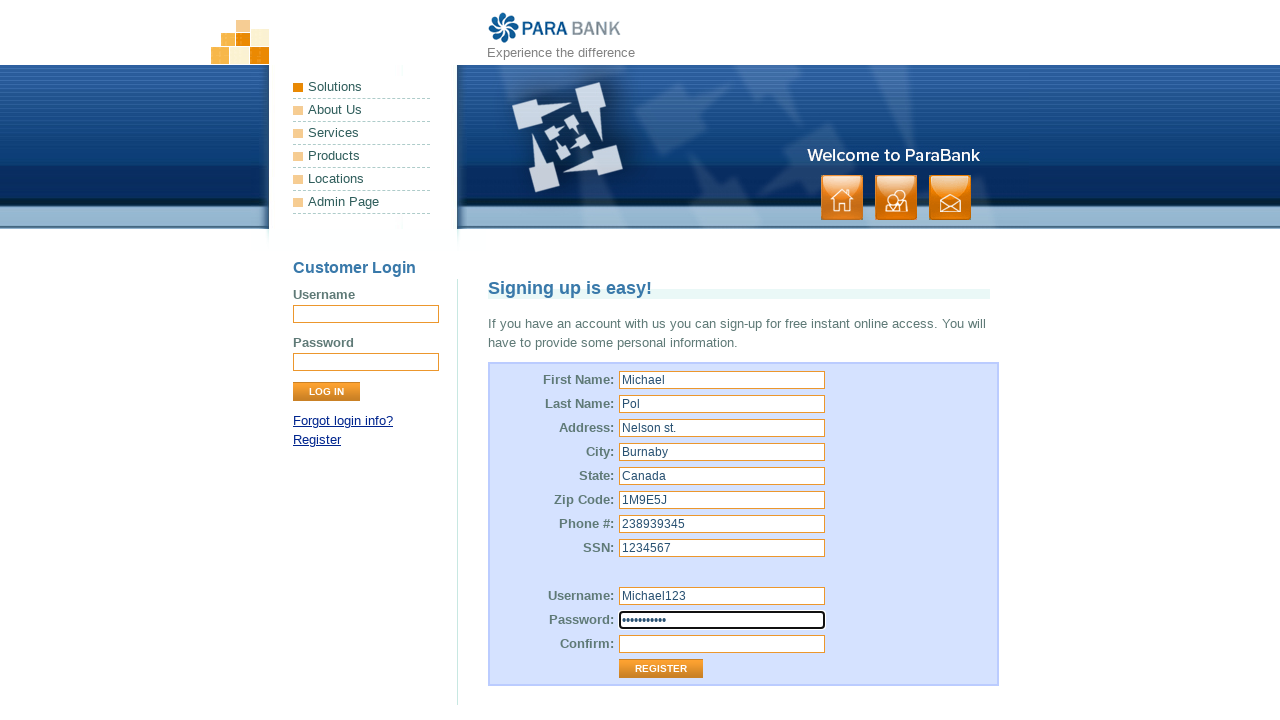

Filled repeated password field with 'Michael1234' on #repeatedPassword
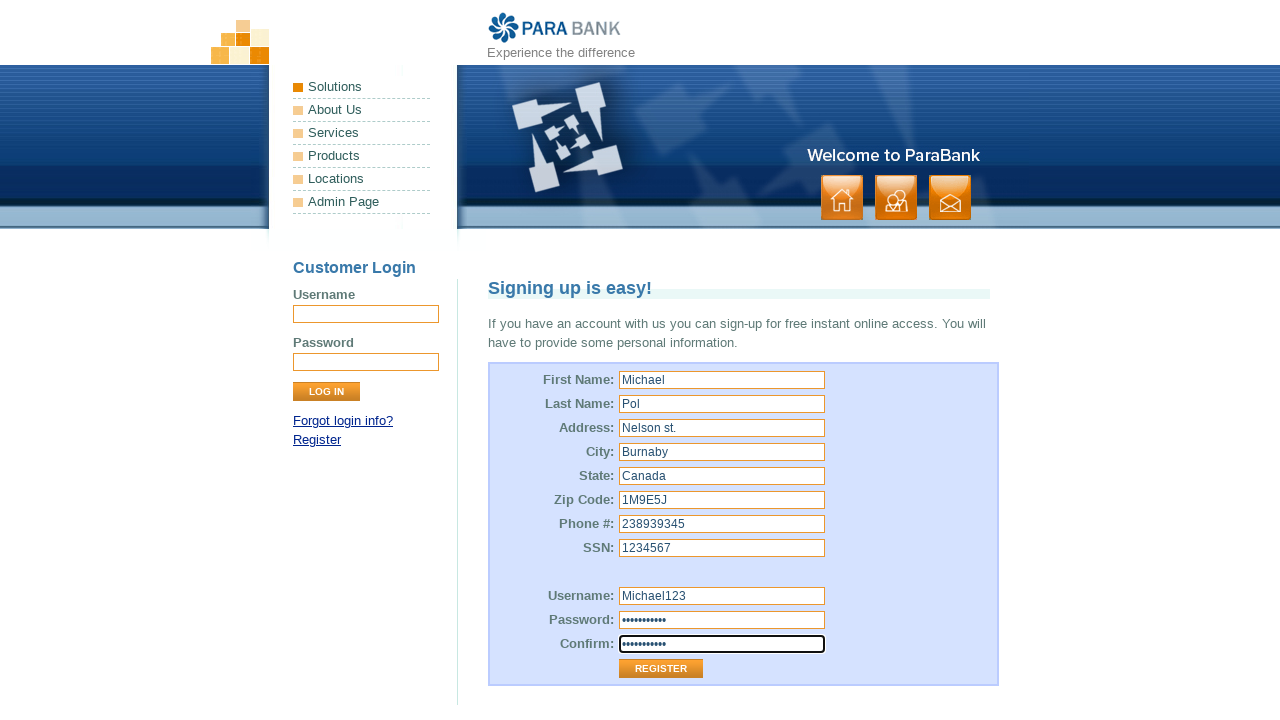

Clicked Register button to submit the registration form at (317, 440) on text=Register
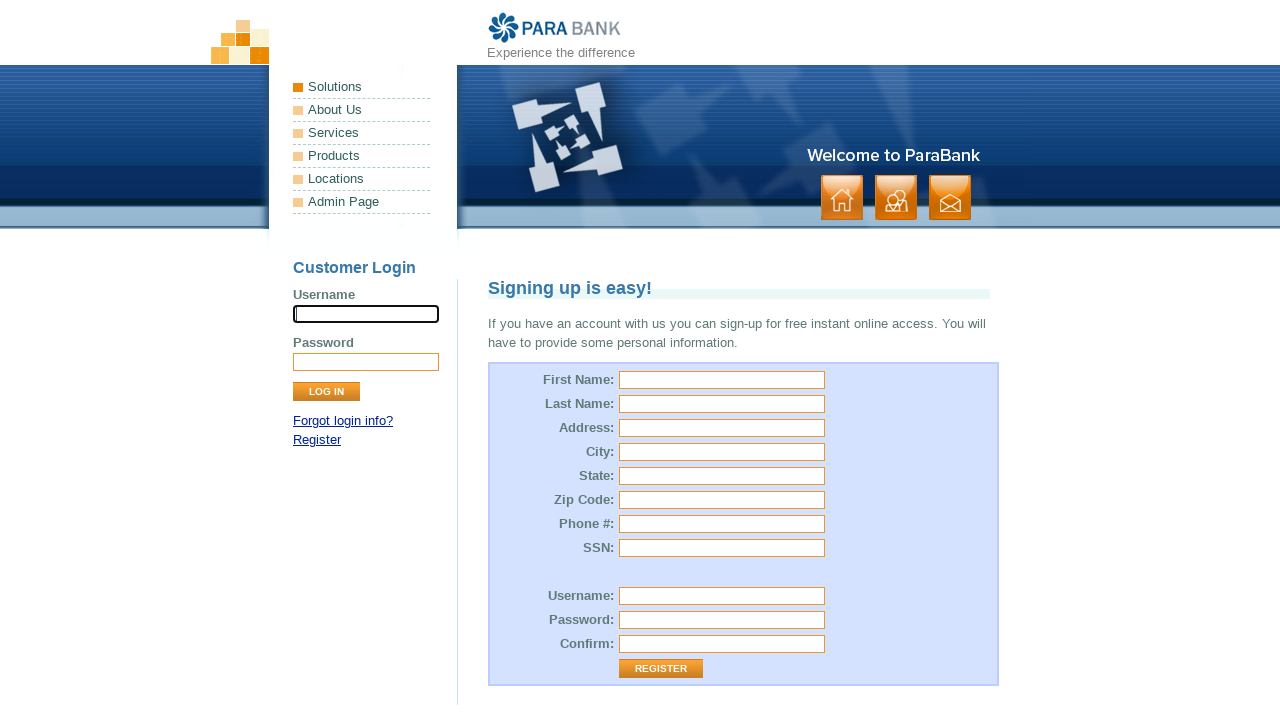

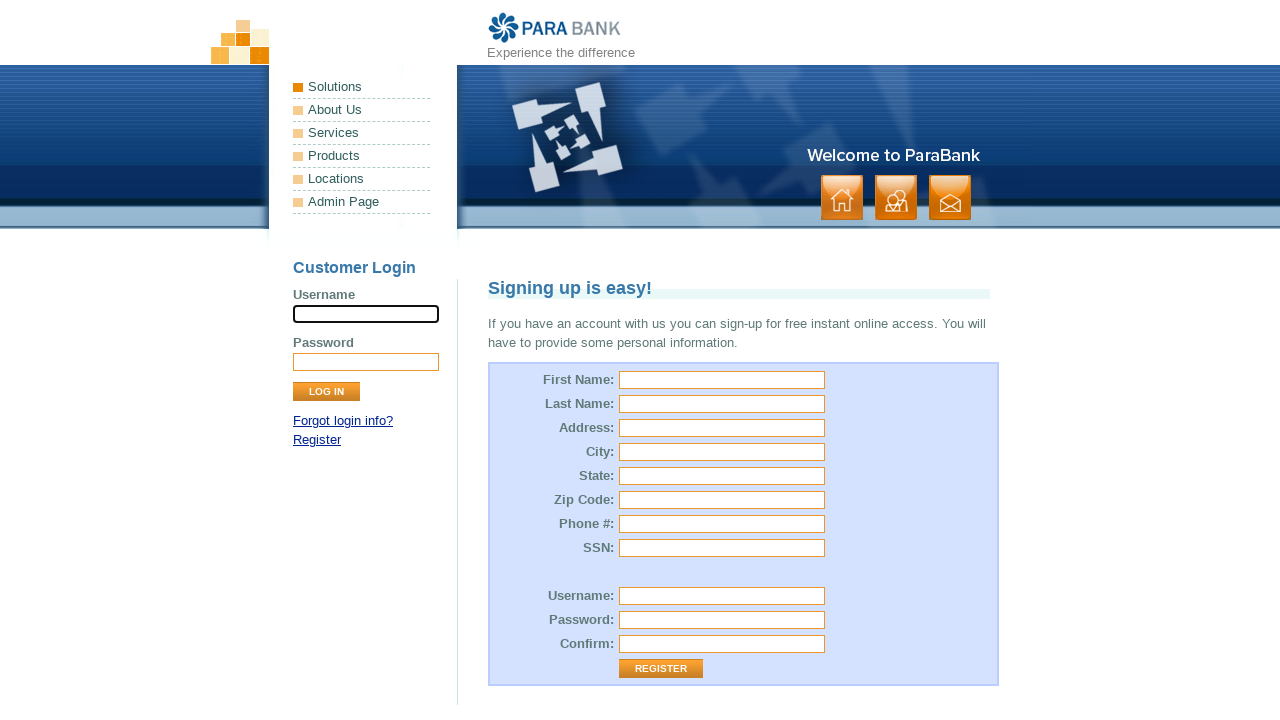